Tests React dropdown select component by clicking on the dropdown and selecting/deselecting options

Starting URL: https://sanusart.github.io/react-dropdown-select/

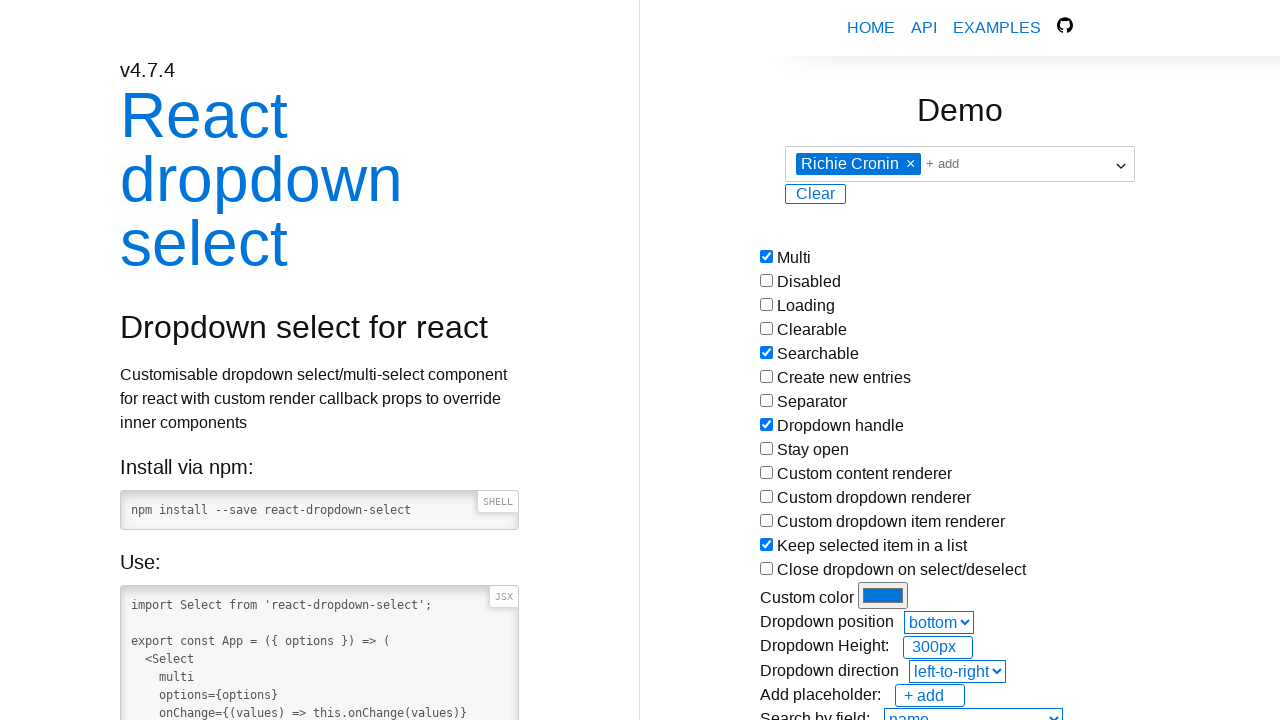

Waited for page to load
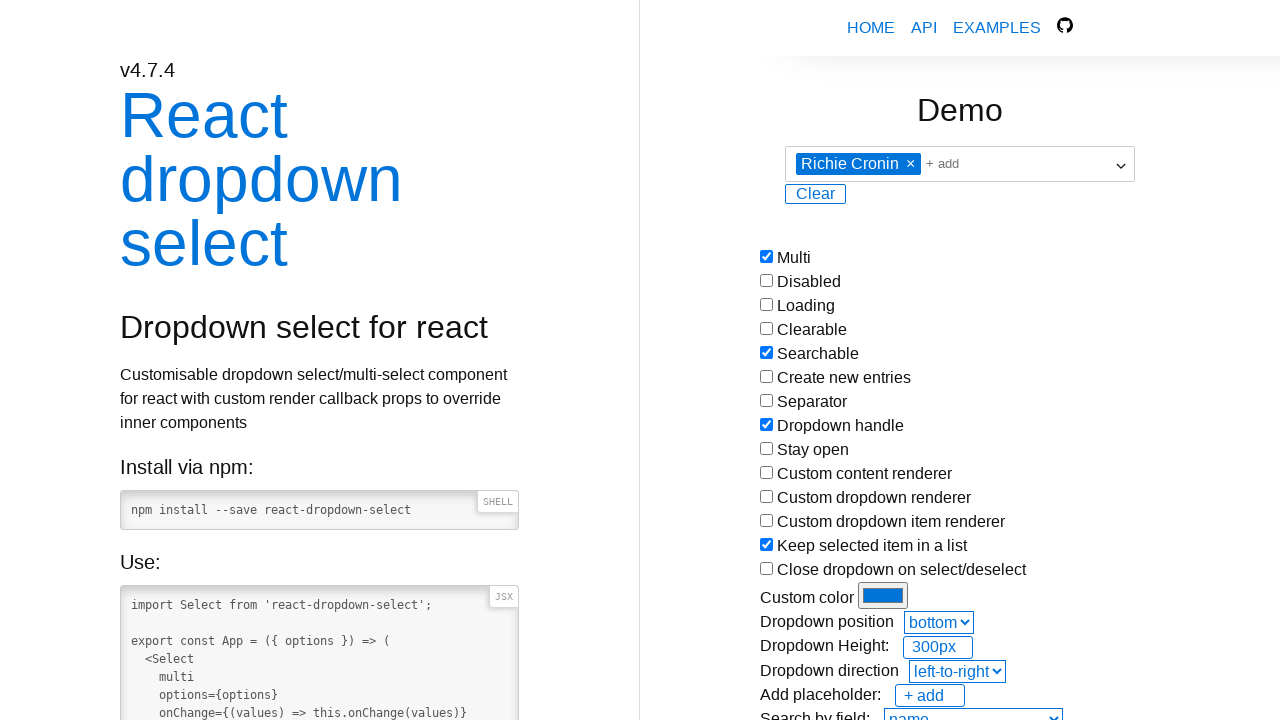

Clicked on dropdown to open it at (950, 164) on //*[@id="gatsby-focus-wrapper"]/div/div/div[2]/div[2]/div/div/div/div/div/div[1]
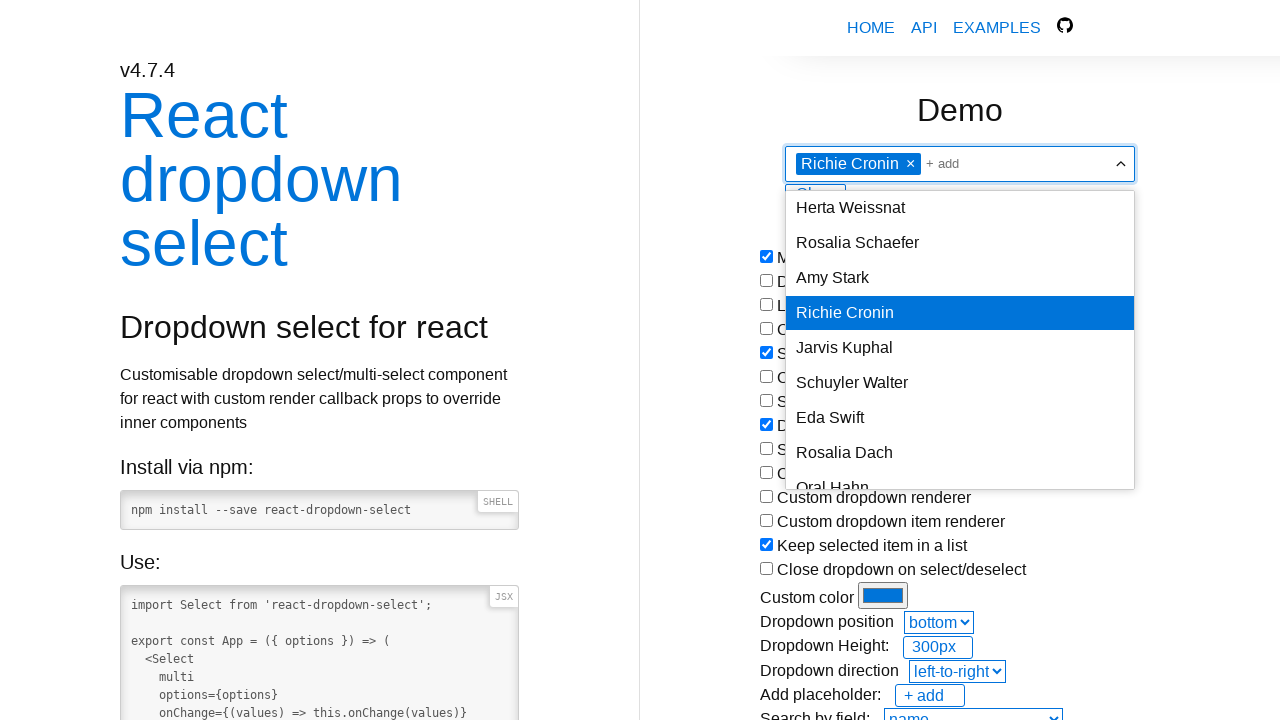

Waited for dropdown to open
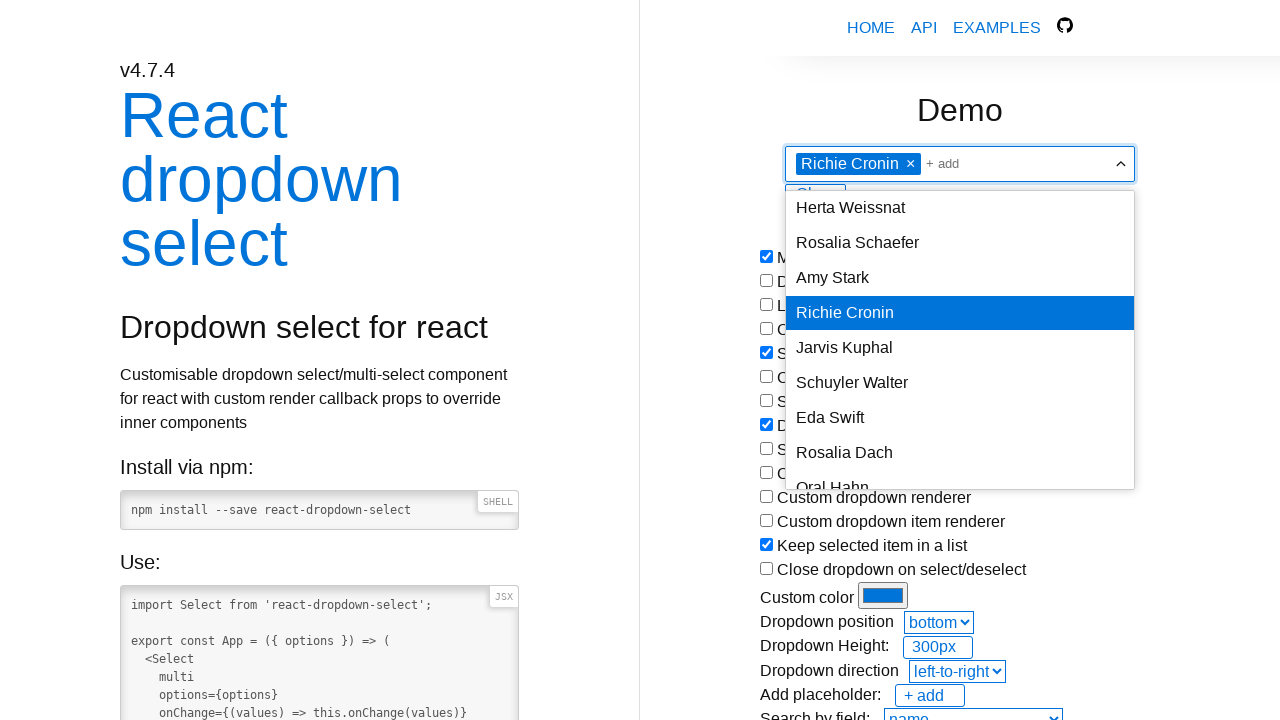

Selected first option from dropdown at (960, 208) on //*[@id="gatsby-focus-wrapper"]/div/div/div[2]/div[2]/div/div/div/div/div/div[3]
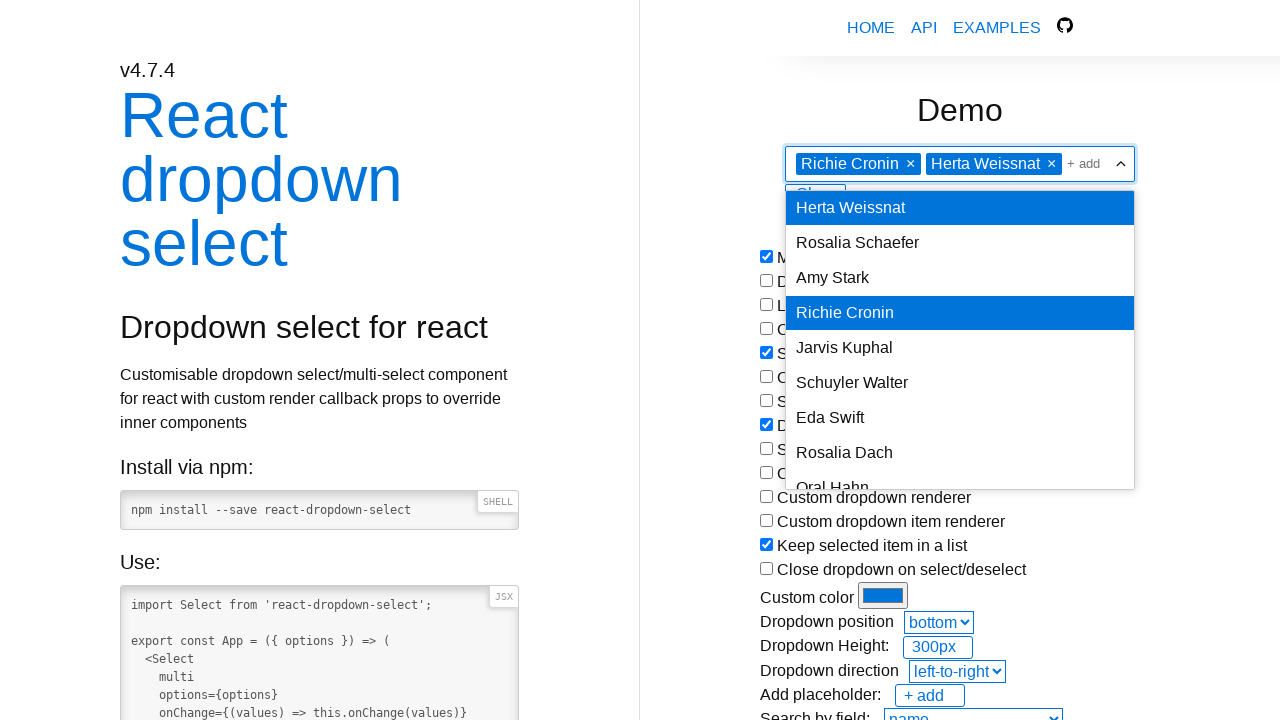

Waited for selection to register
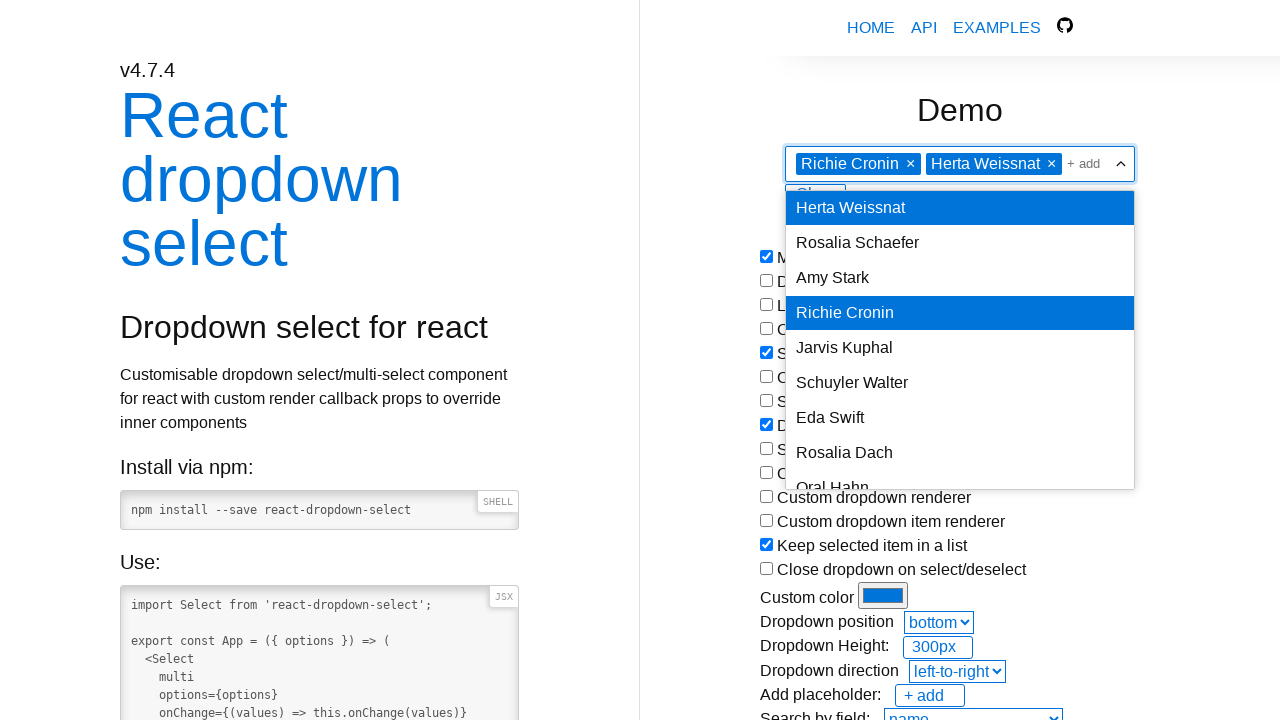

Deselected the second item at (1051, 164) on //*[@id="gatsby-focus-wrapper"]/div/div/div[2]/div[2]/div/div/div/div/div/div[1]
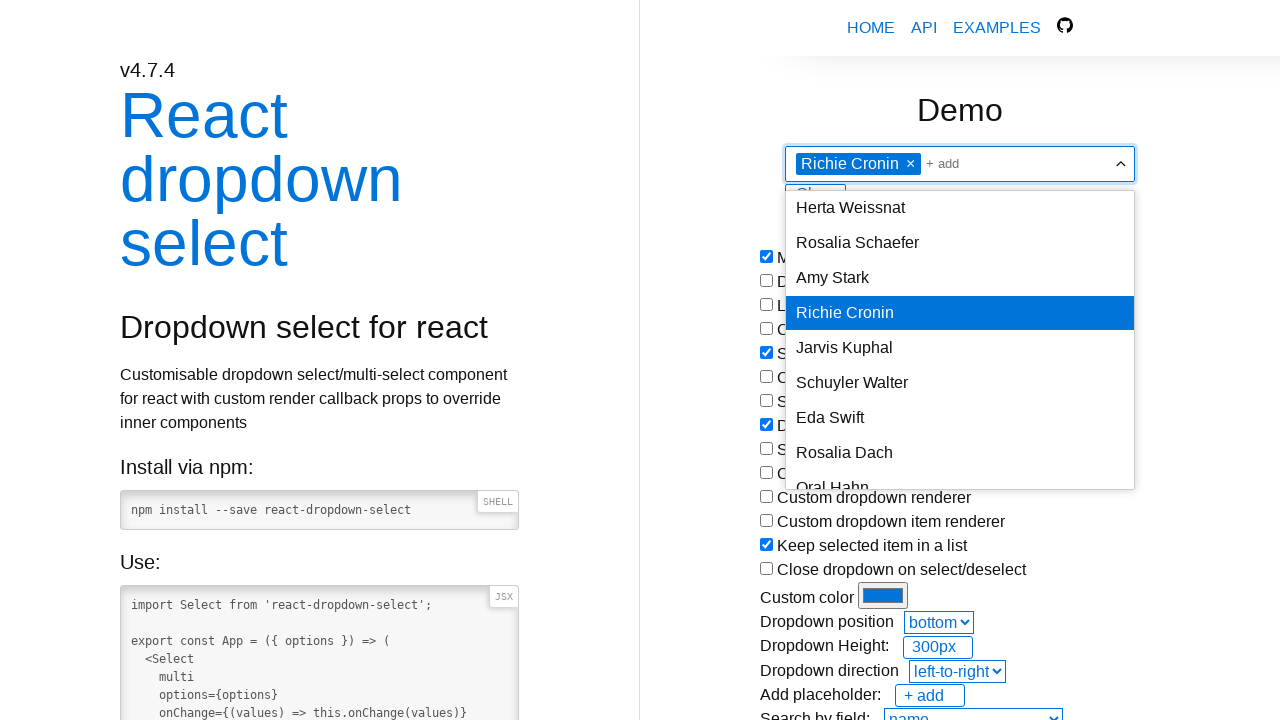

Deselected the first item at (910, 164) on //*[@id="gatsby-focus-wrapper"]/div/div/div[2]/div[2]/div/div/div/div/div/div[1]
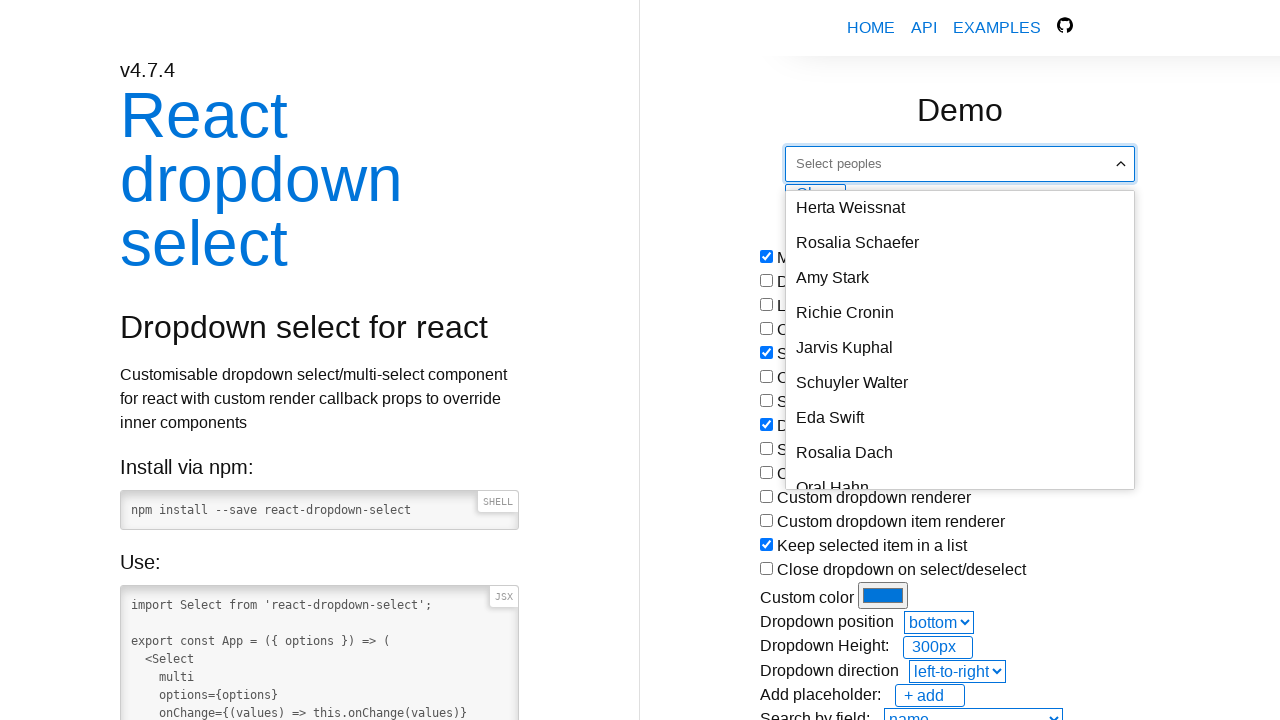

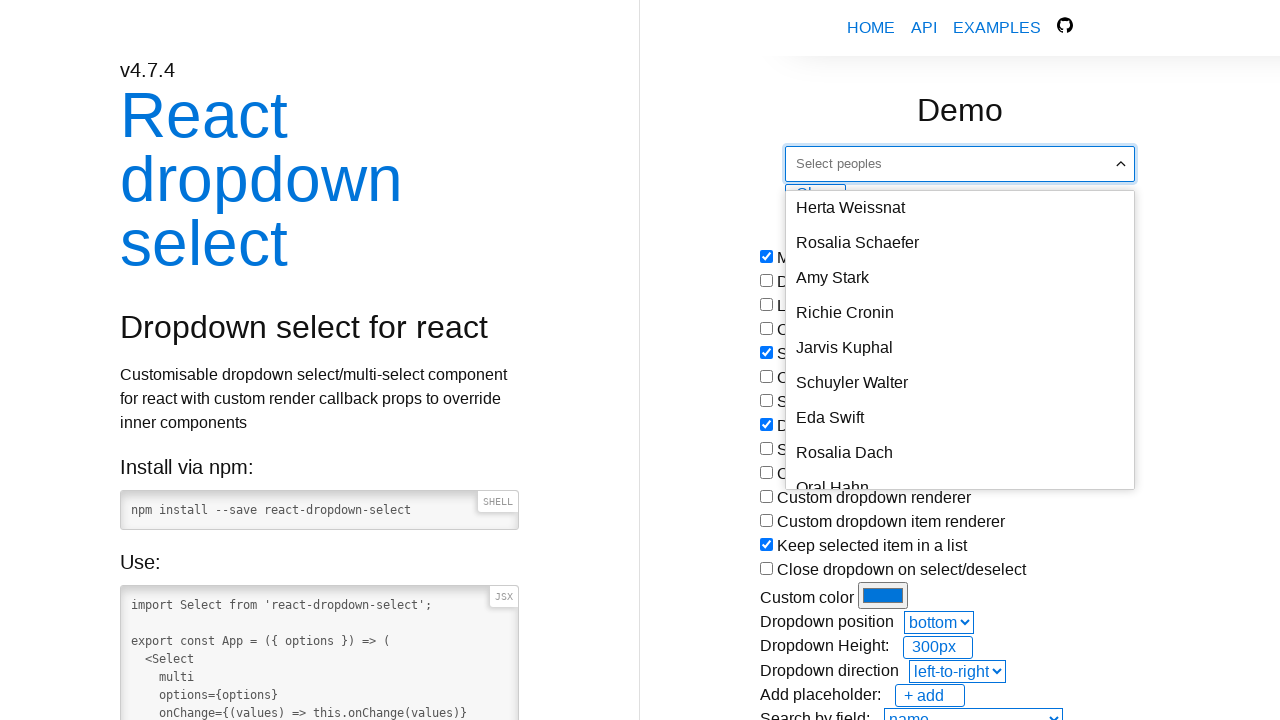